Tests dropdown selection and radio button interaction on a practice page by selecting a "Teacher" option from a dropdown, clicking a user radio button, and confirming a dialog

Starting URL: https://rahulshettyacademy.com/loginpagePractise/

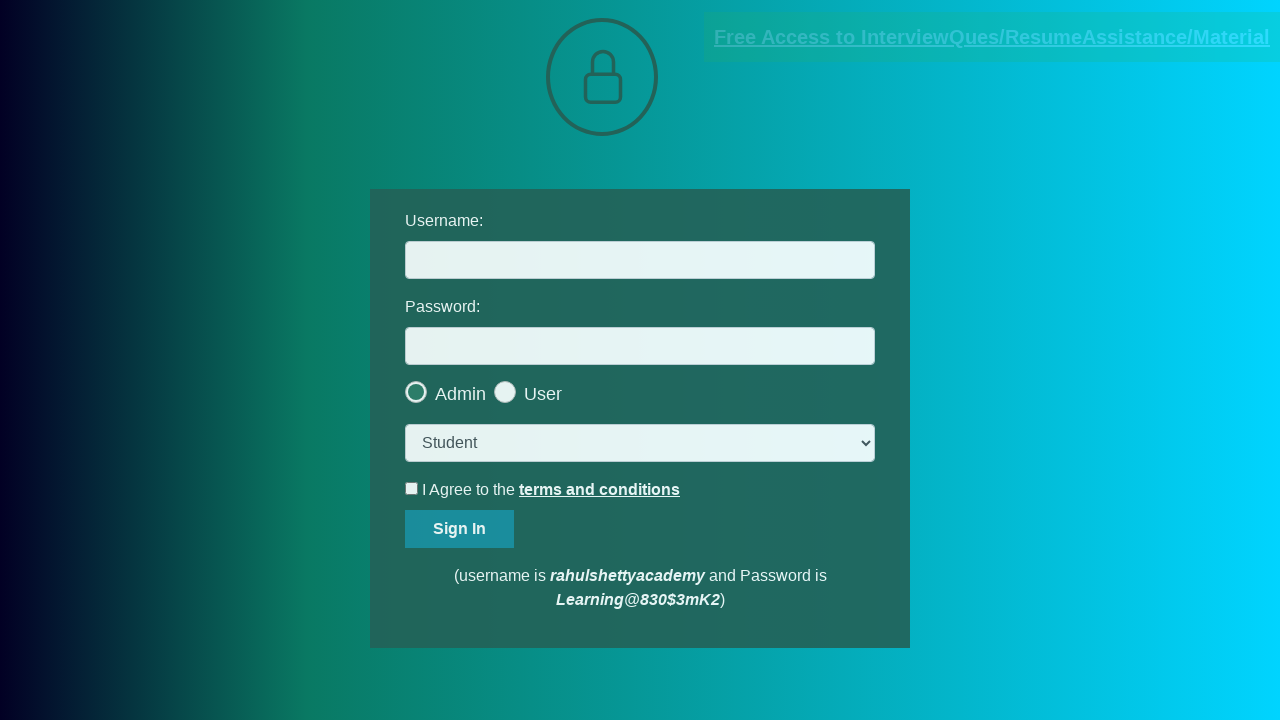

Selected 'Teacher' option from dropdown on select.form-control
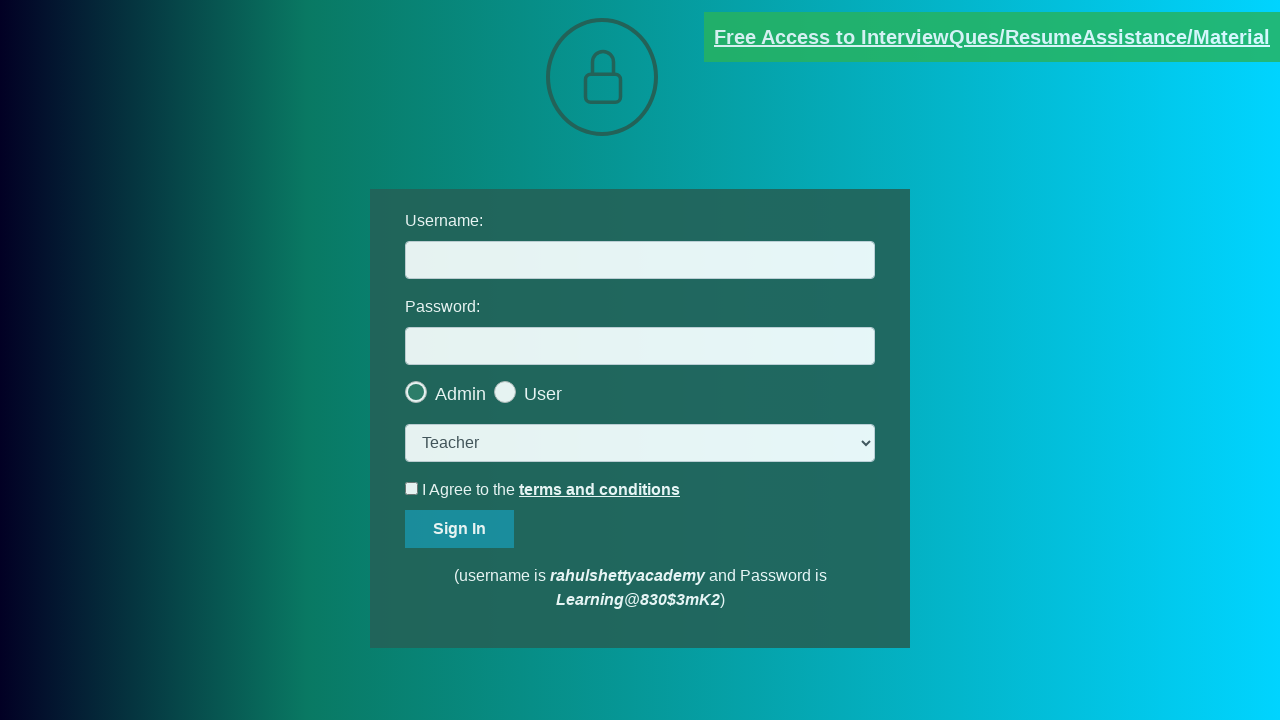

Clicked user radio button at (568, 387) on input[value='user']
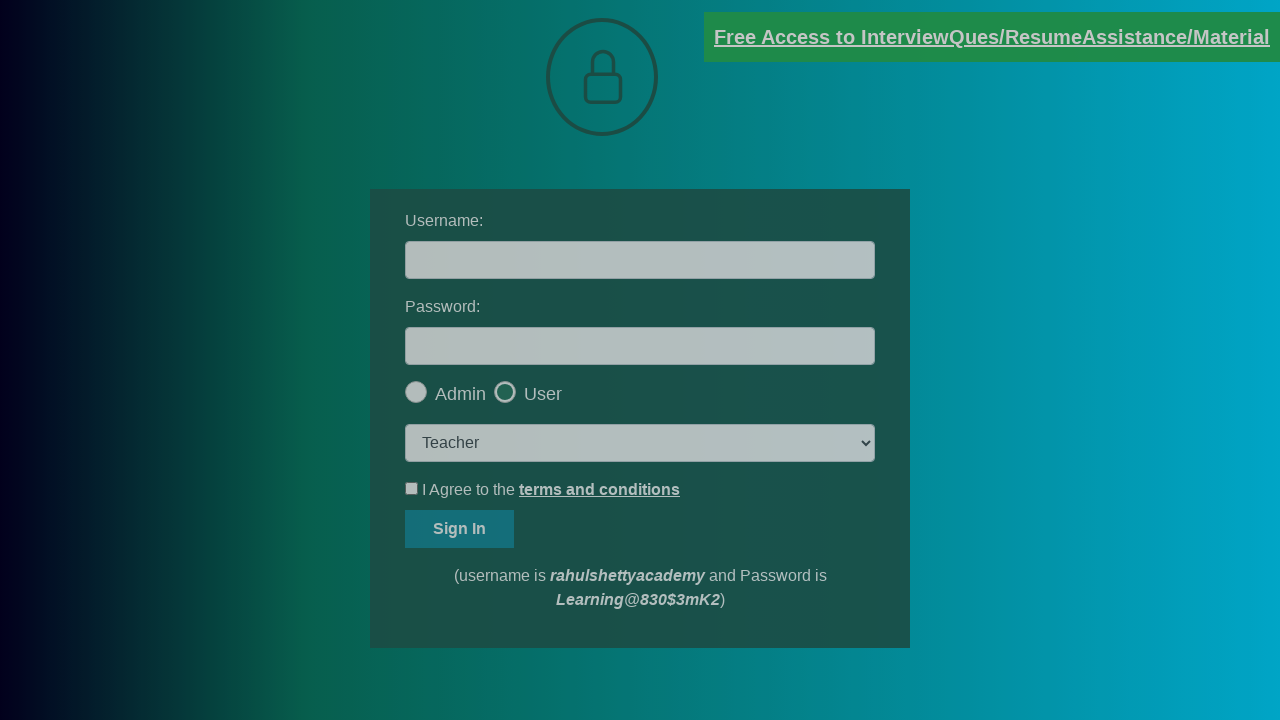

Clicked okay button to confirm dialog at (698, 144) on #okayBtn
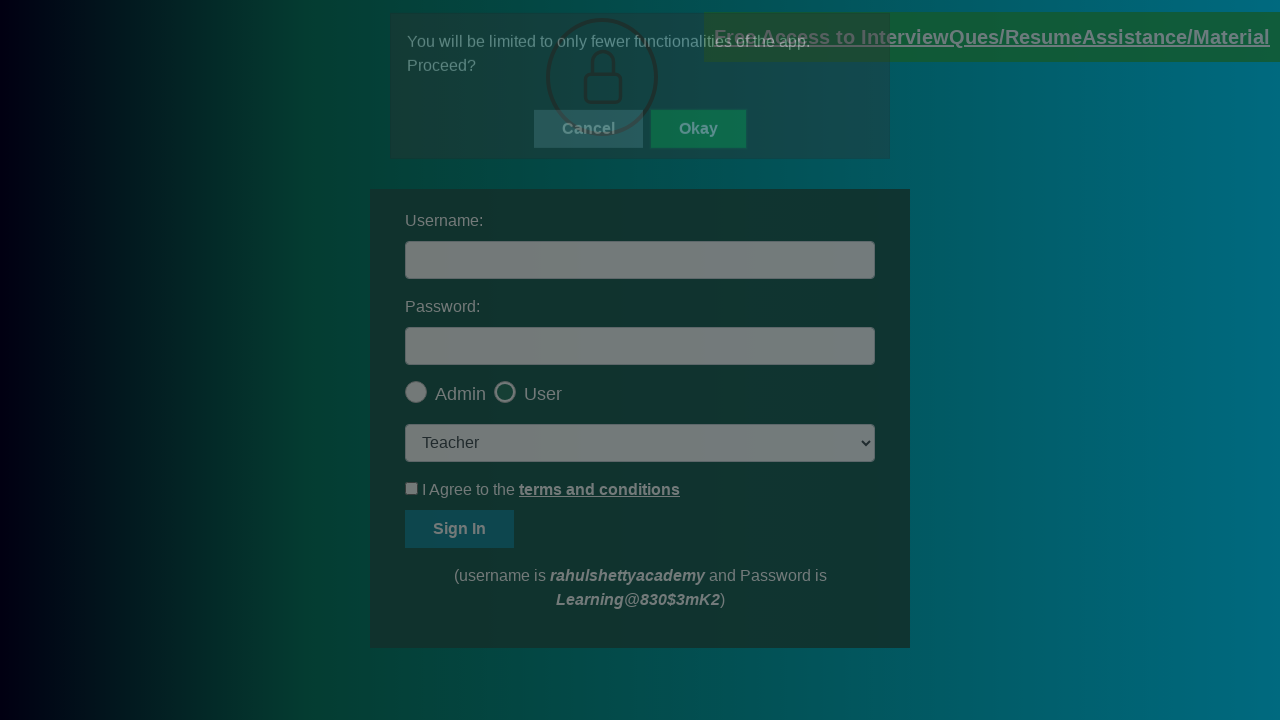

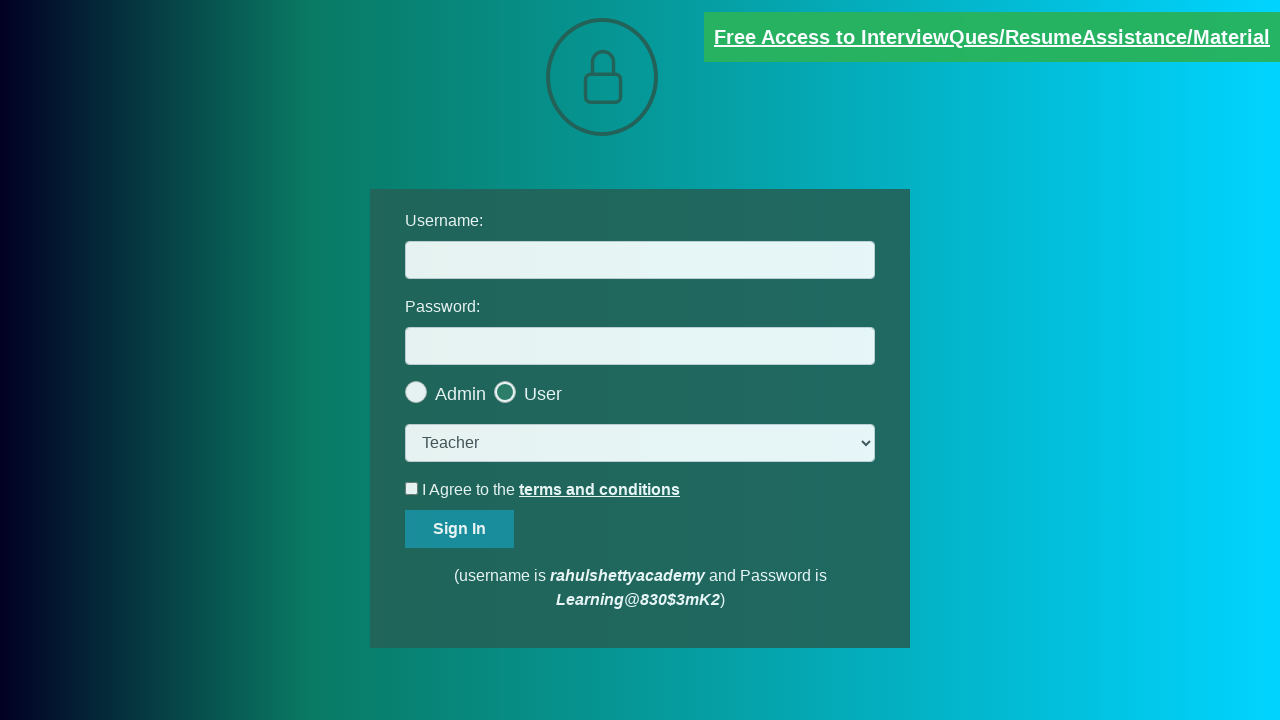